Navigates to the Avides company website and verifies the URL has changed

Starting URL: https://www.avides.com/

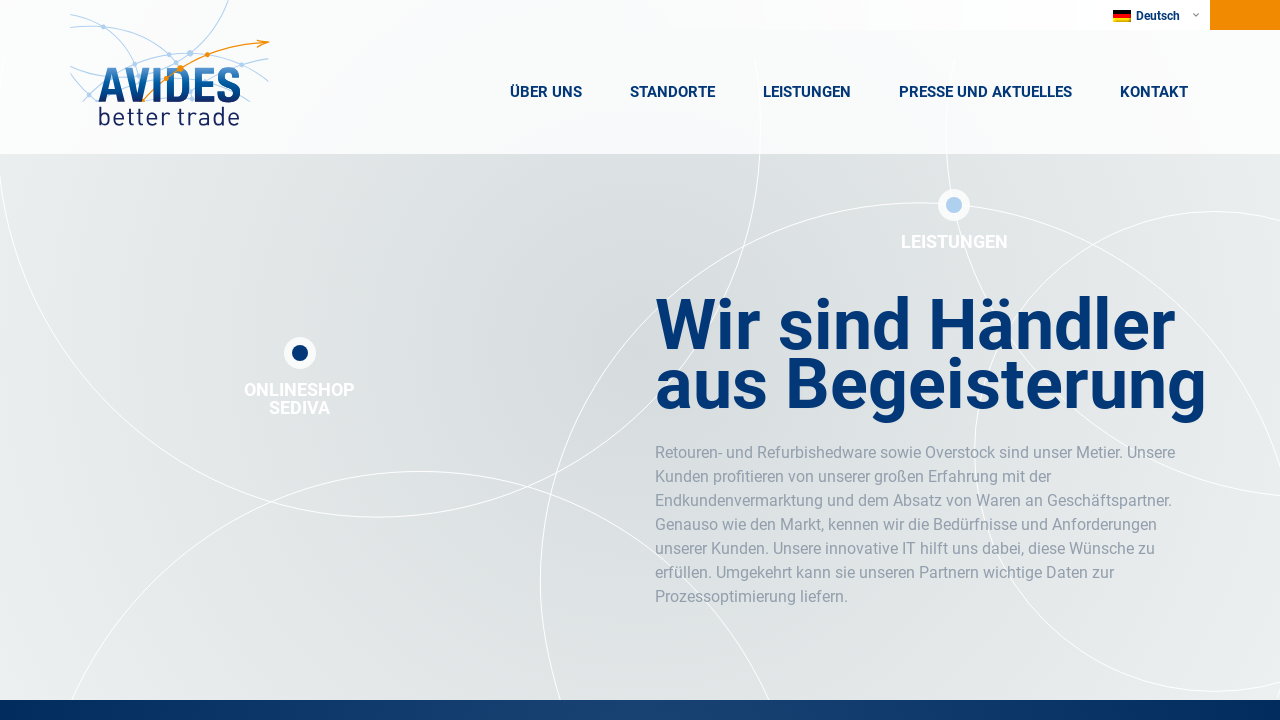

Navigated to Avides company website at https://www.avides.com/
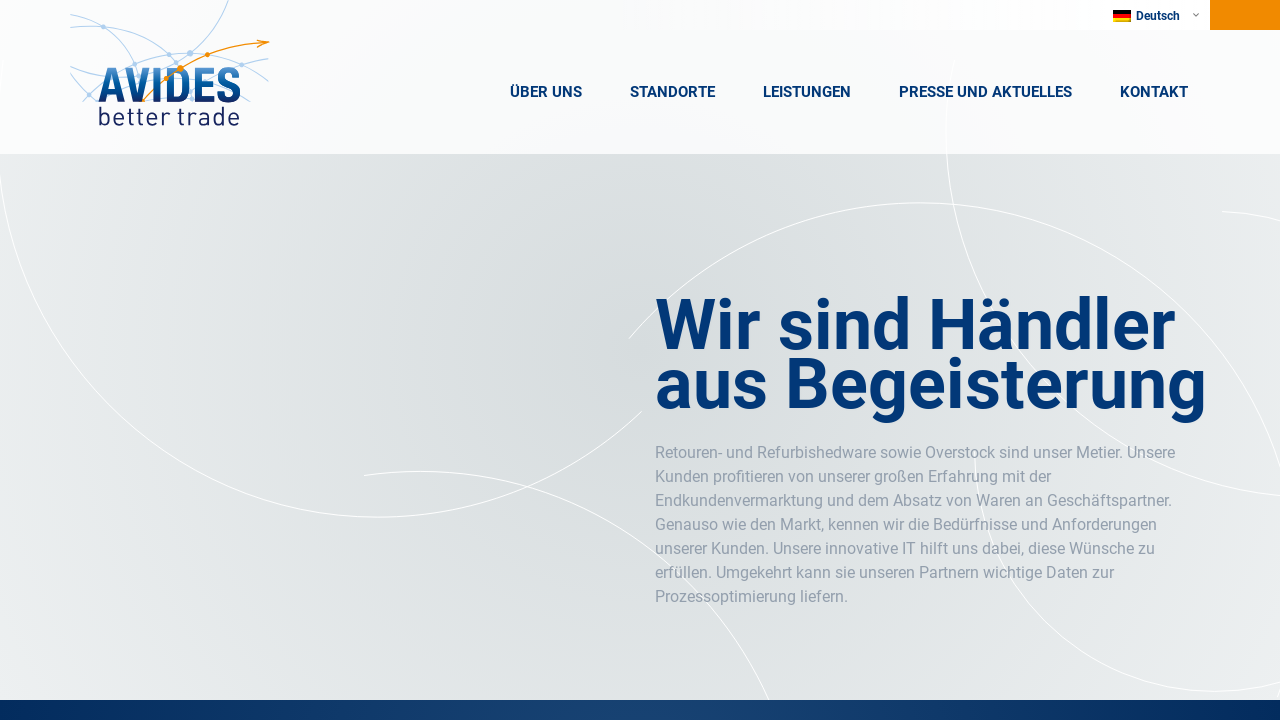

Waited for page to load completely (networkidle state reached)
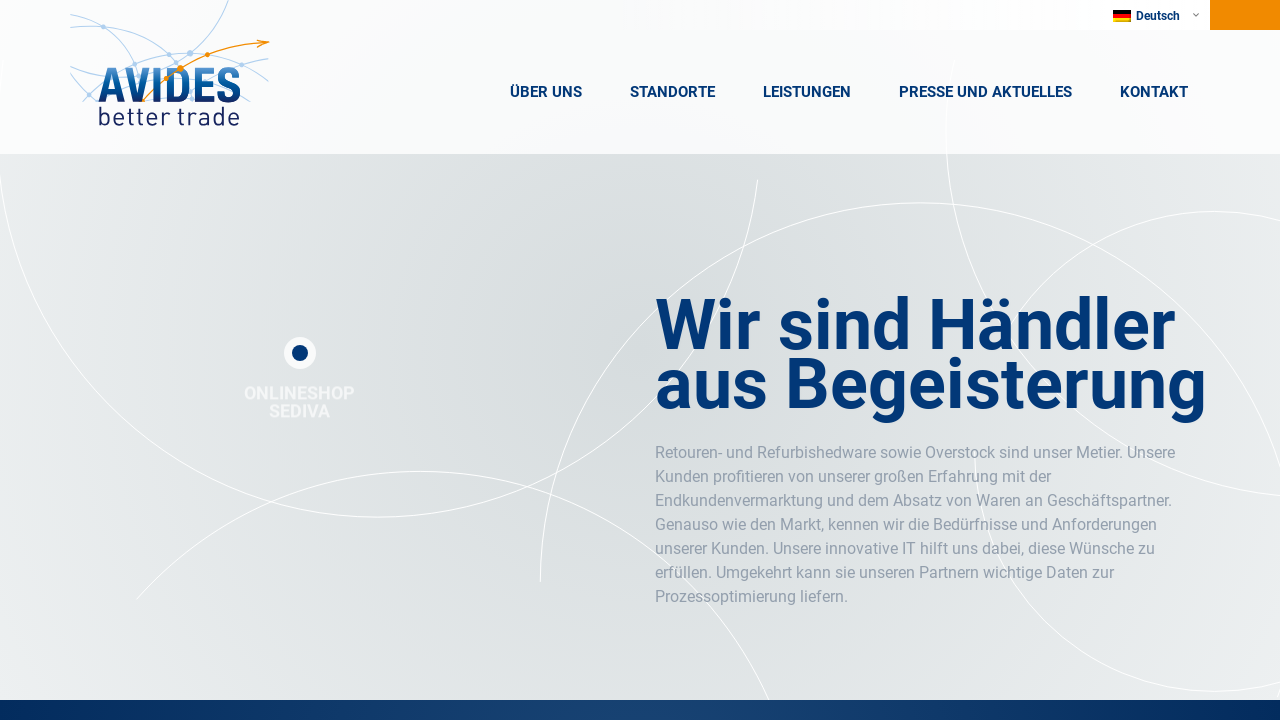

Verified URL has changed to https://www.avides.com/
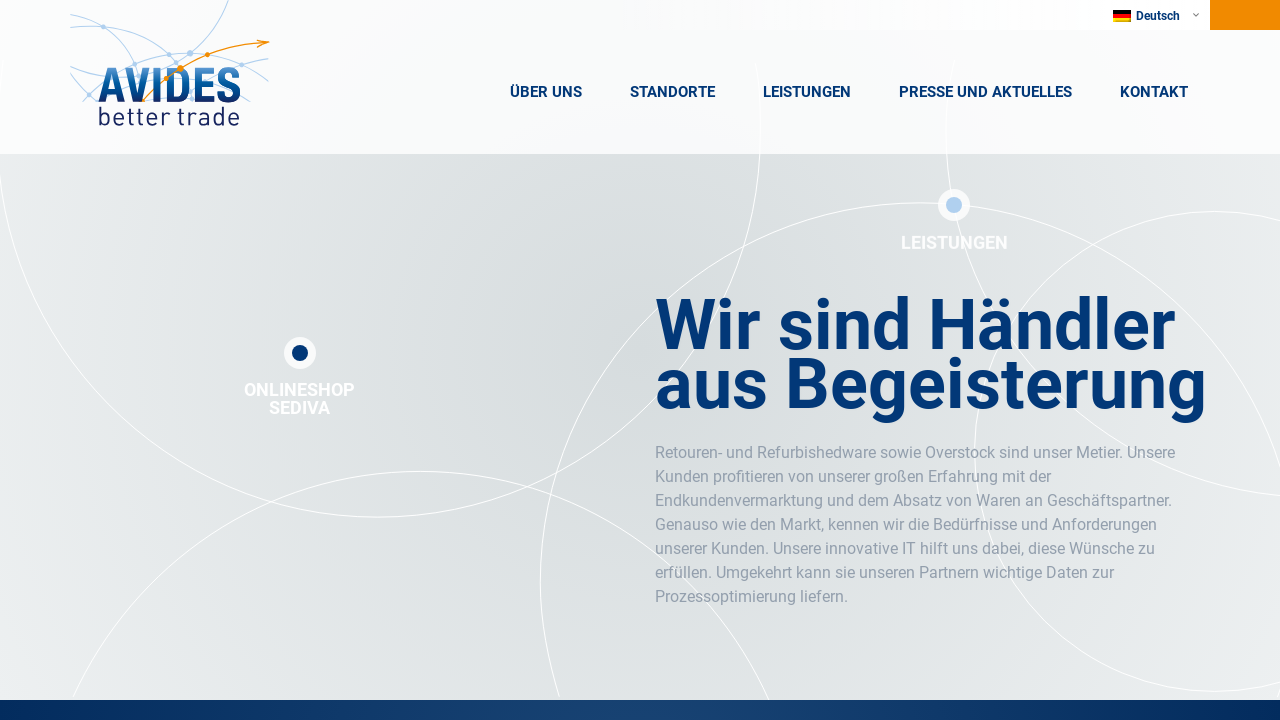

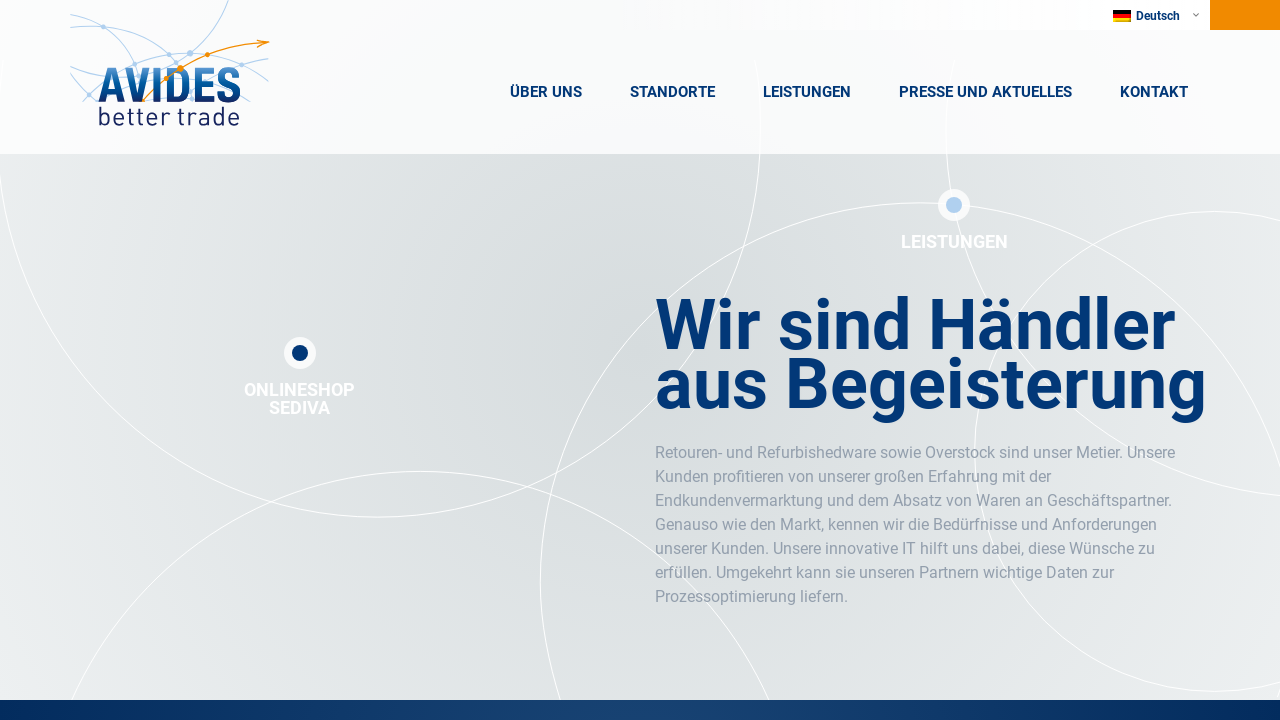